Tests button click functionality at different browser window heights to verify layout issues are handled correctly

Starting URL: https://olibutzki.github.io/selenium-jquery-layout-issue/sample.html

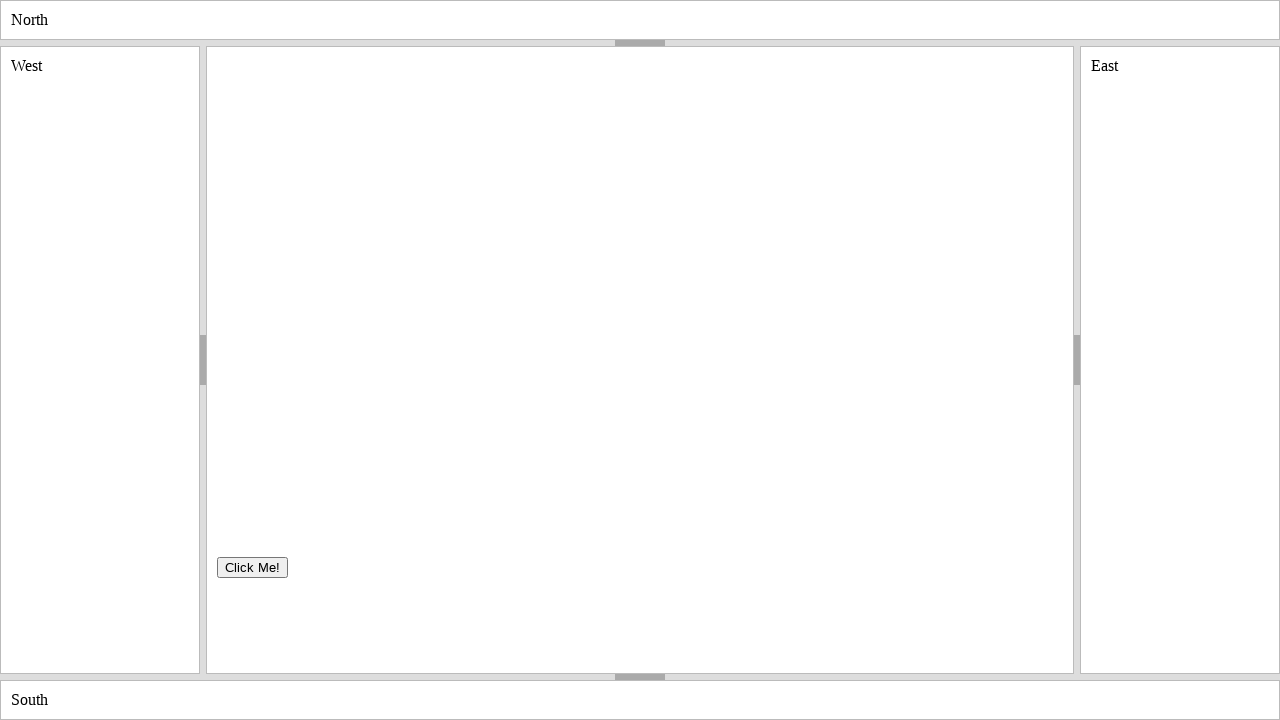

Set browser viewport to 800x725px
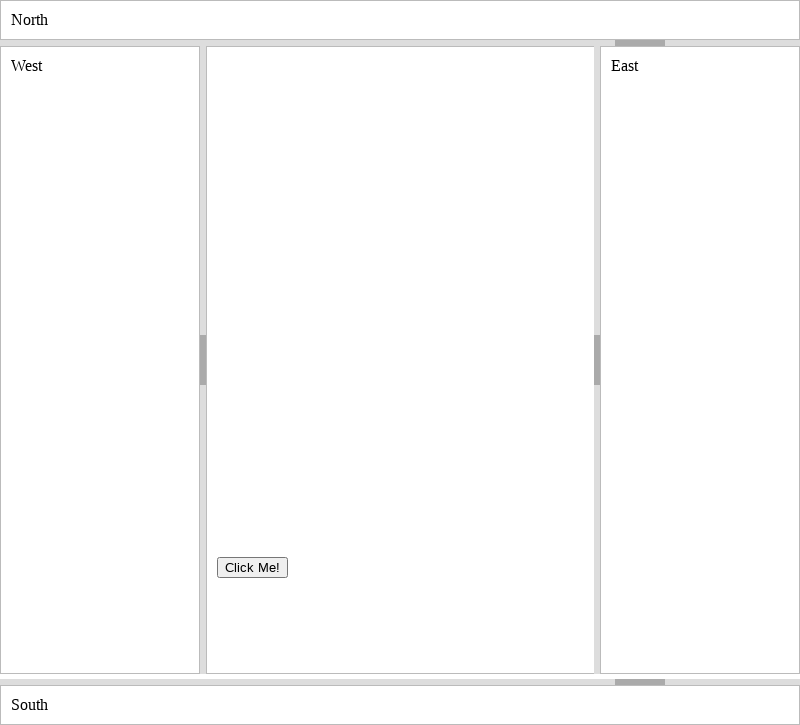

Clicked #MyButton at (252, 568) on #MyButton
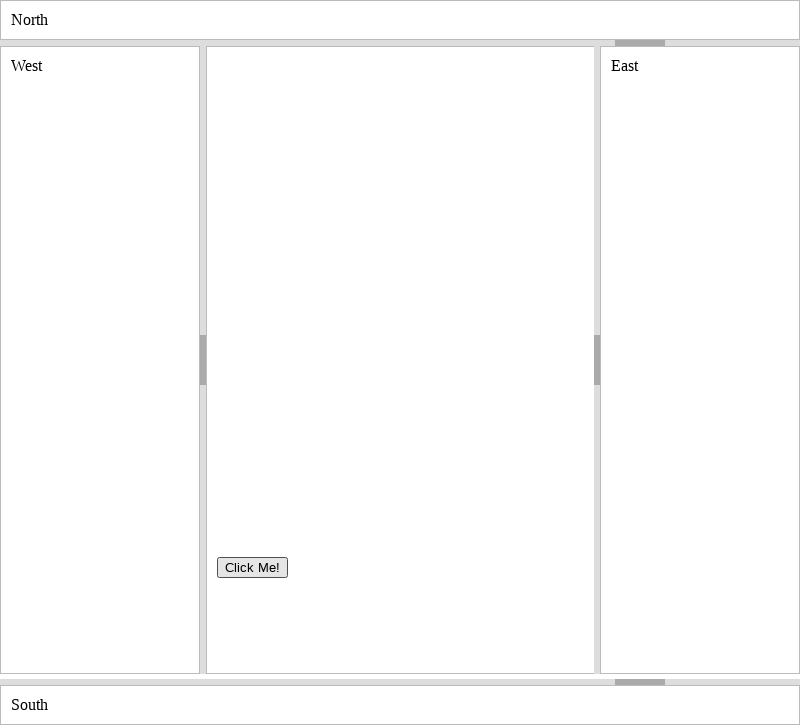

Evaluated JavaScript to check if button was clicked
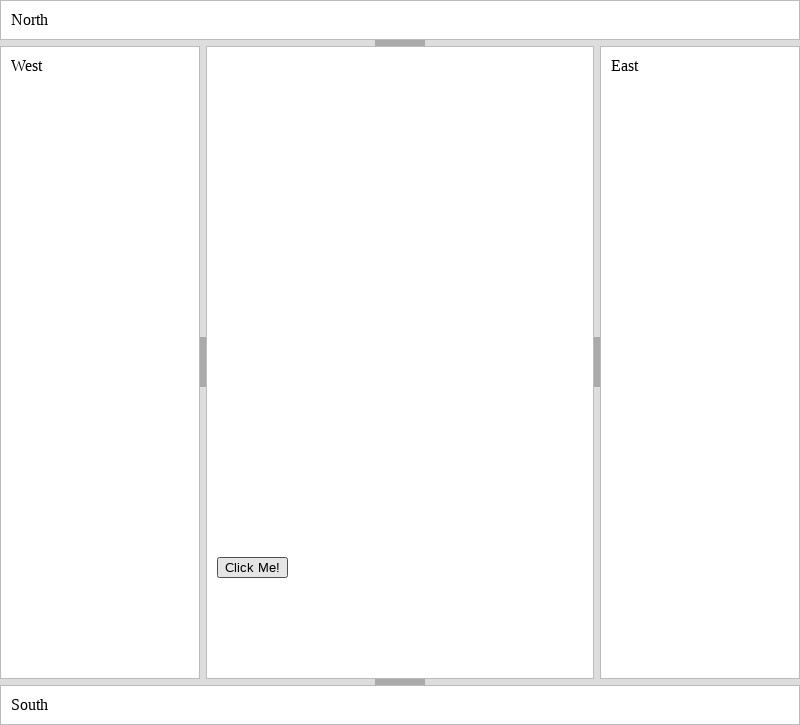

Assertion passed: button click was successful
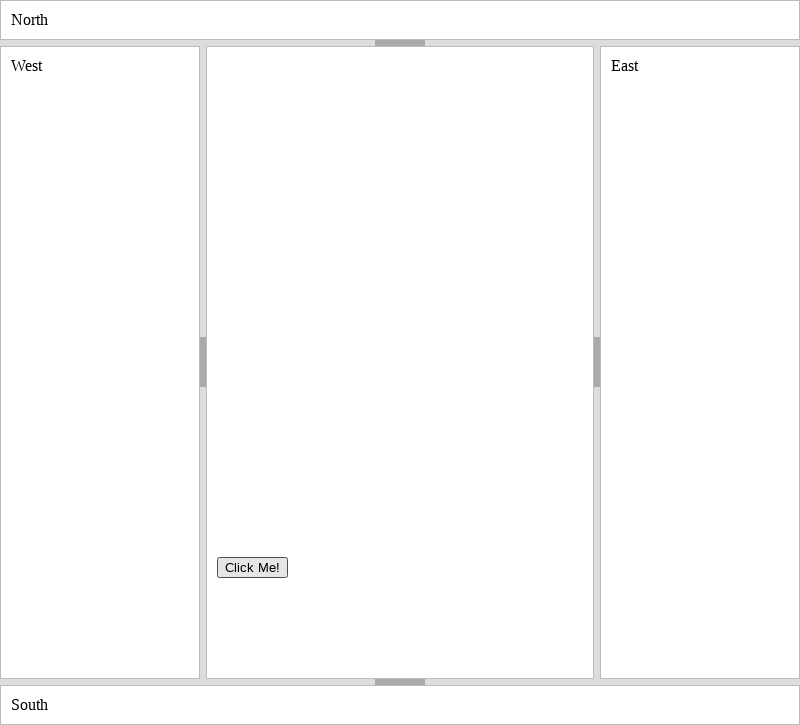

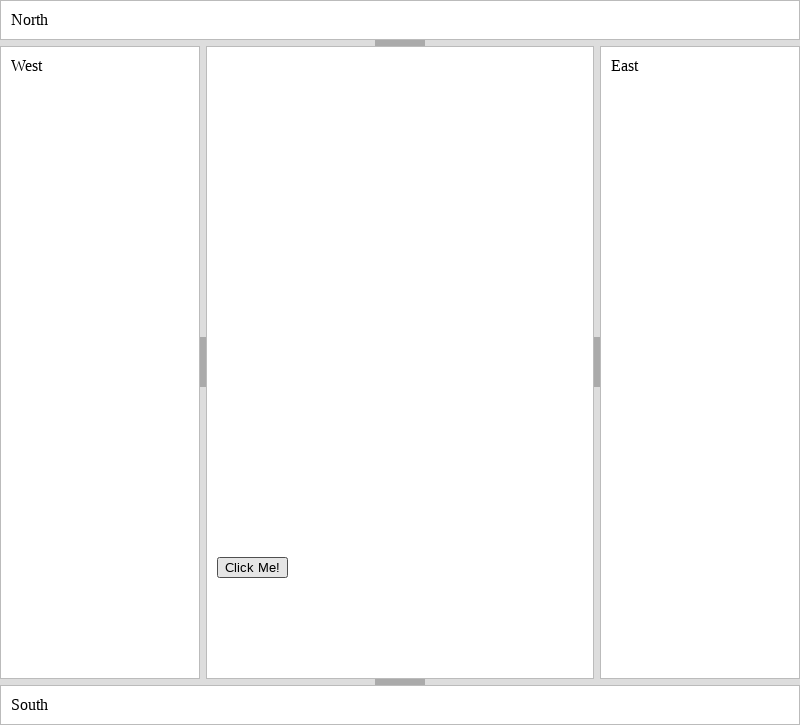